Tests checkbox interaction by checking the selection state of a checkbox and clicking it to toggle its state

Starting URL: https://the-internet.herokuapp.com/checkboxes

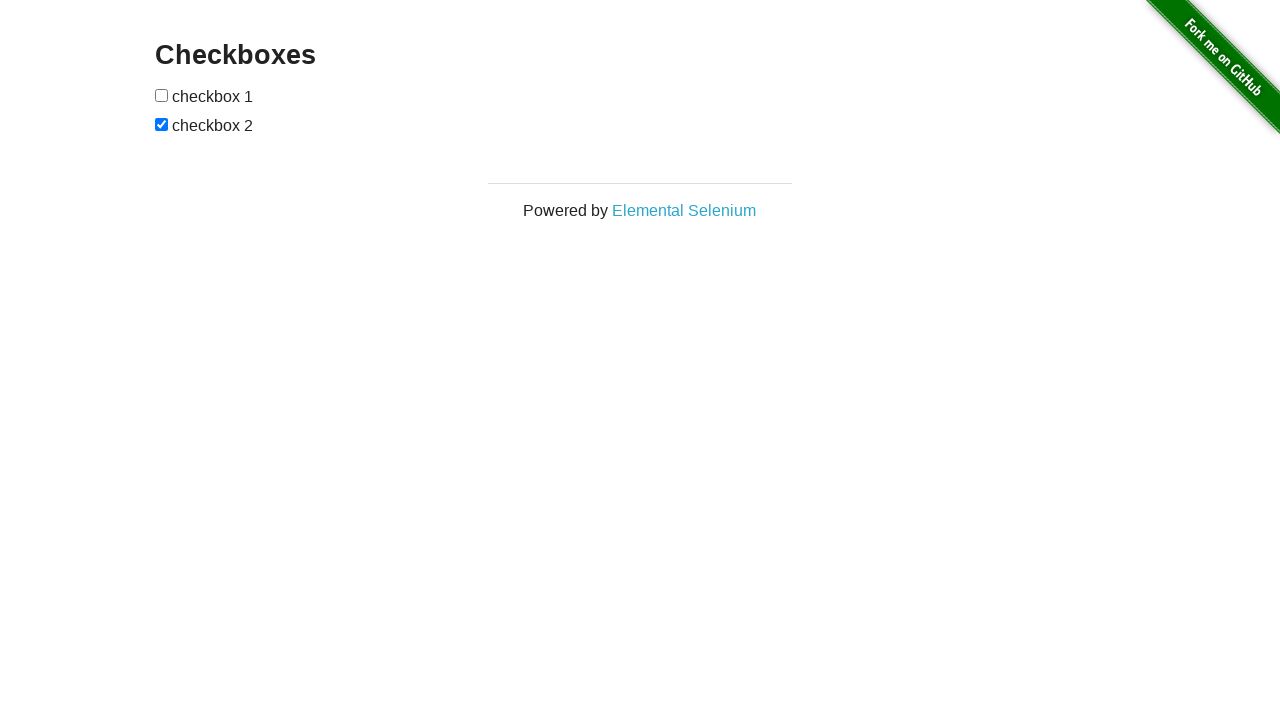

Located the second checkbox element
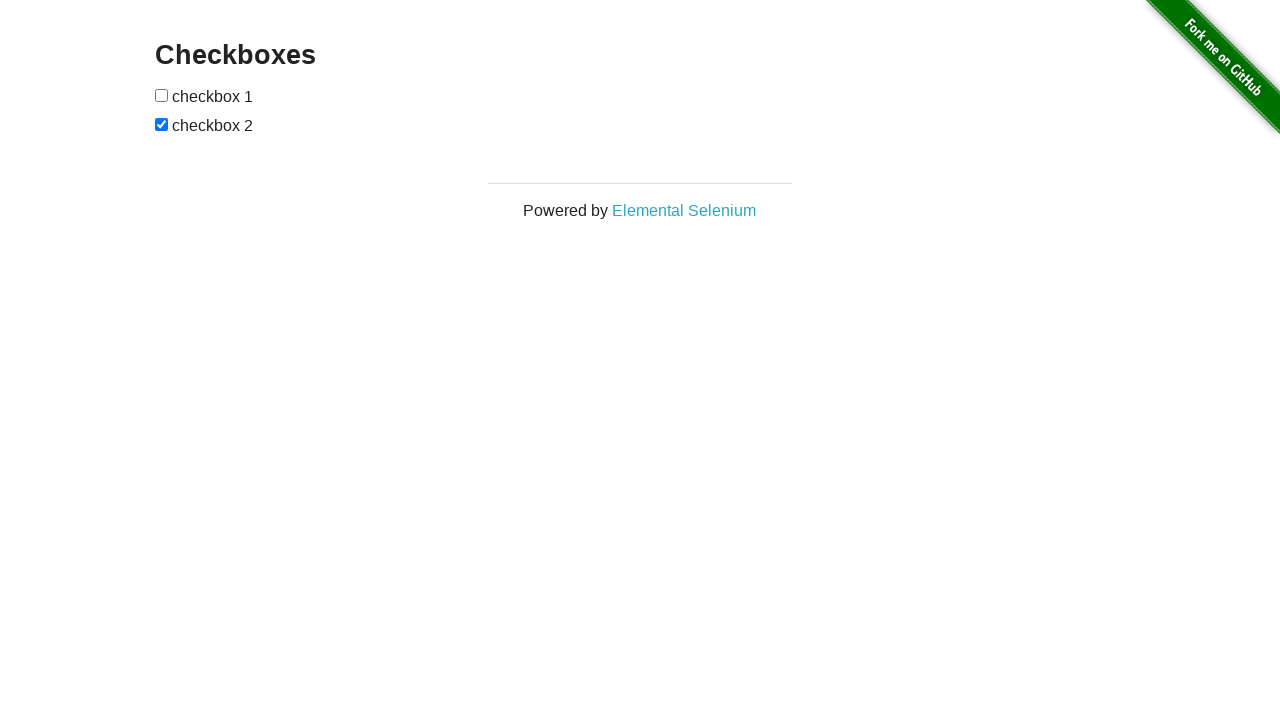

Checked checkbox state: True
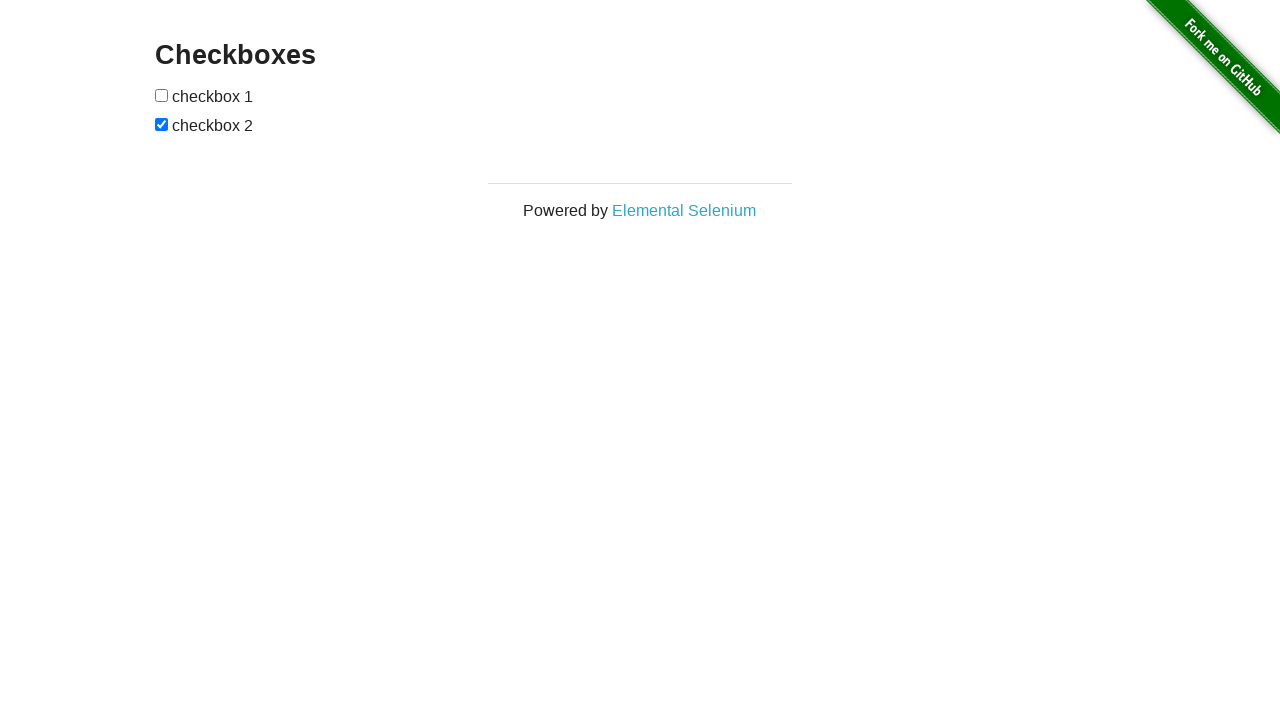

Clicked the checkbox to toggle its state at (162, 124) on xpath=//input[@type='checkbox'][2]
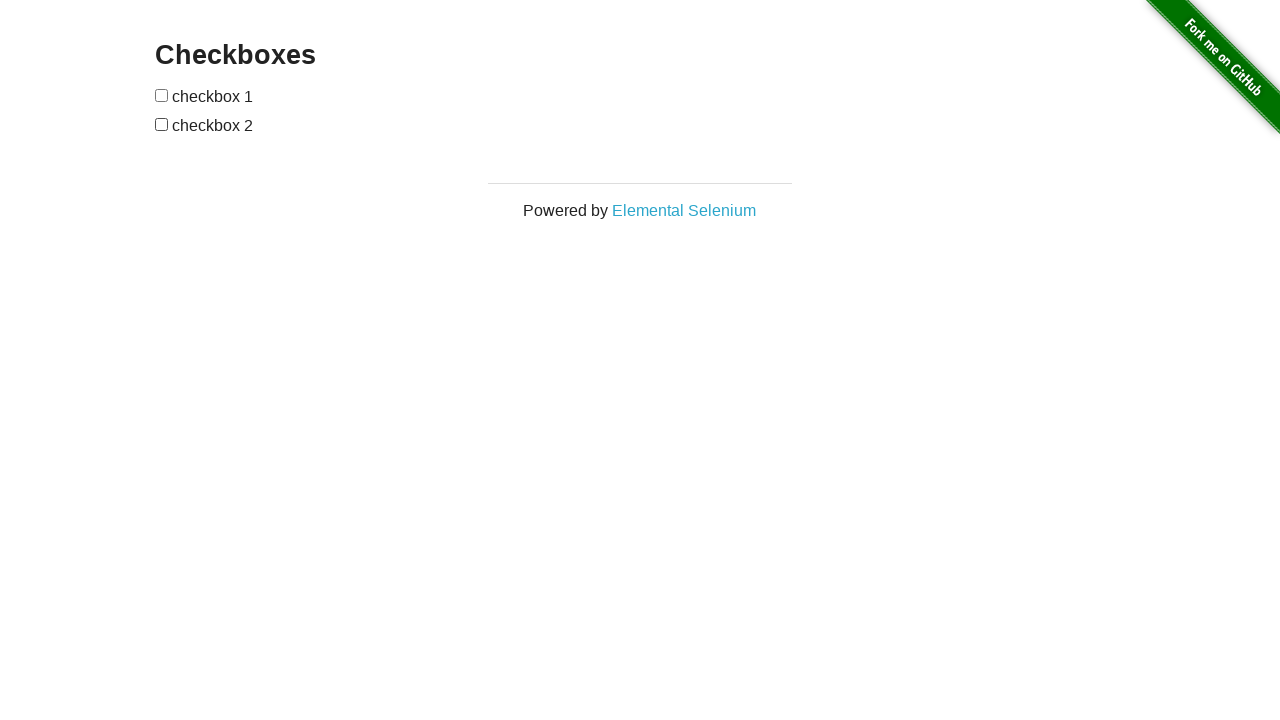

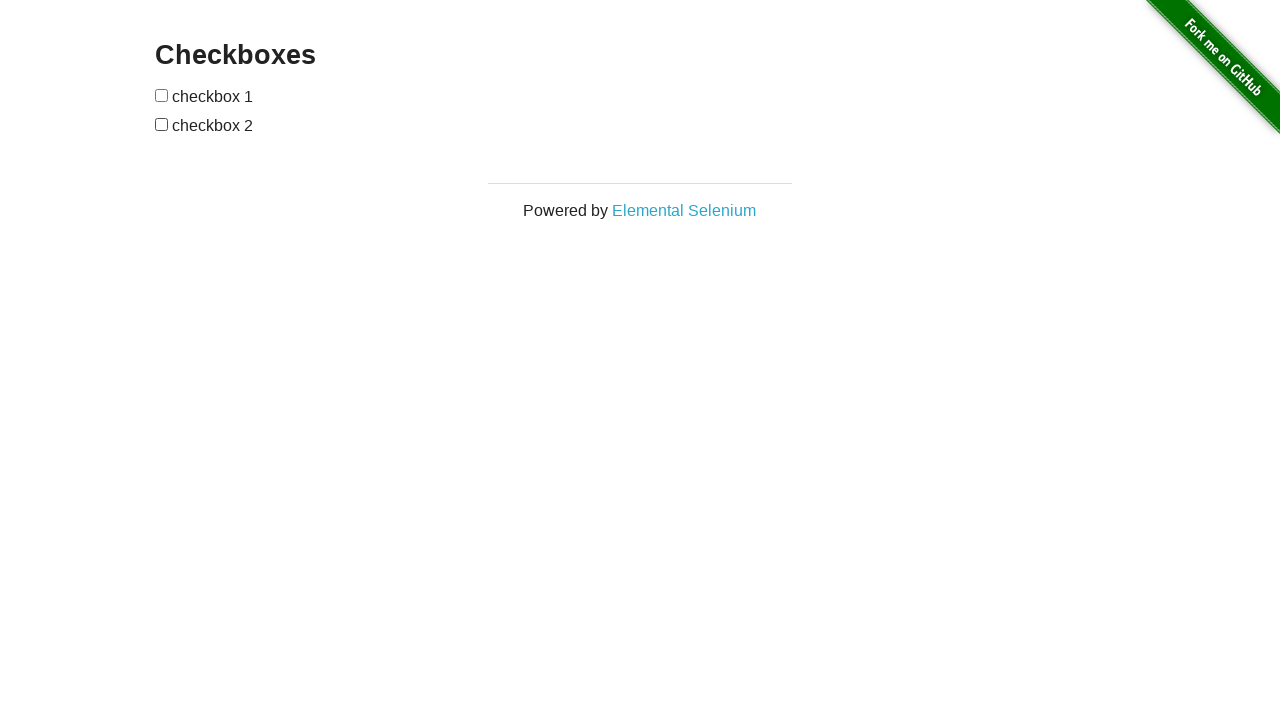